Tests navigation from homepage to shop page via navbar

Starting URL: https://webshop-agil-testautomatiserare.netlify.app

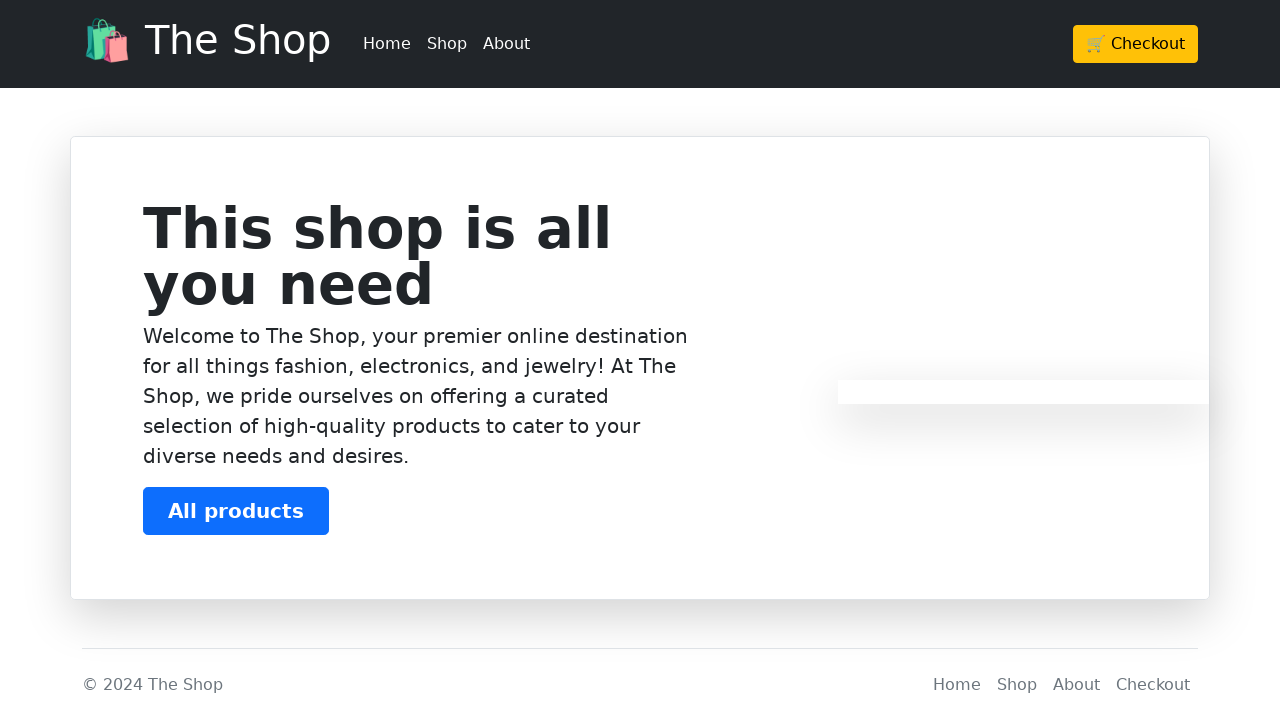

Waited for Shop navigation link to be visible in navbar
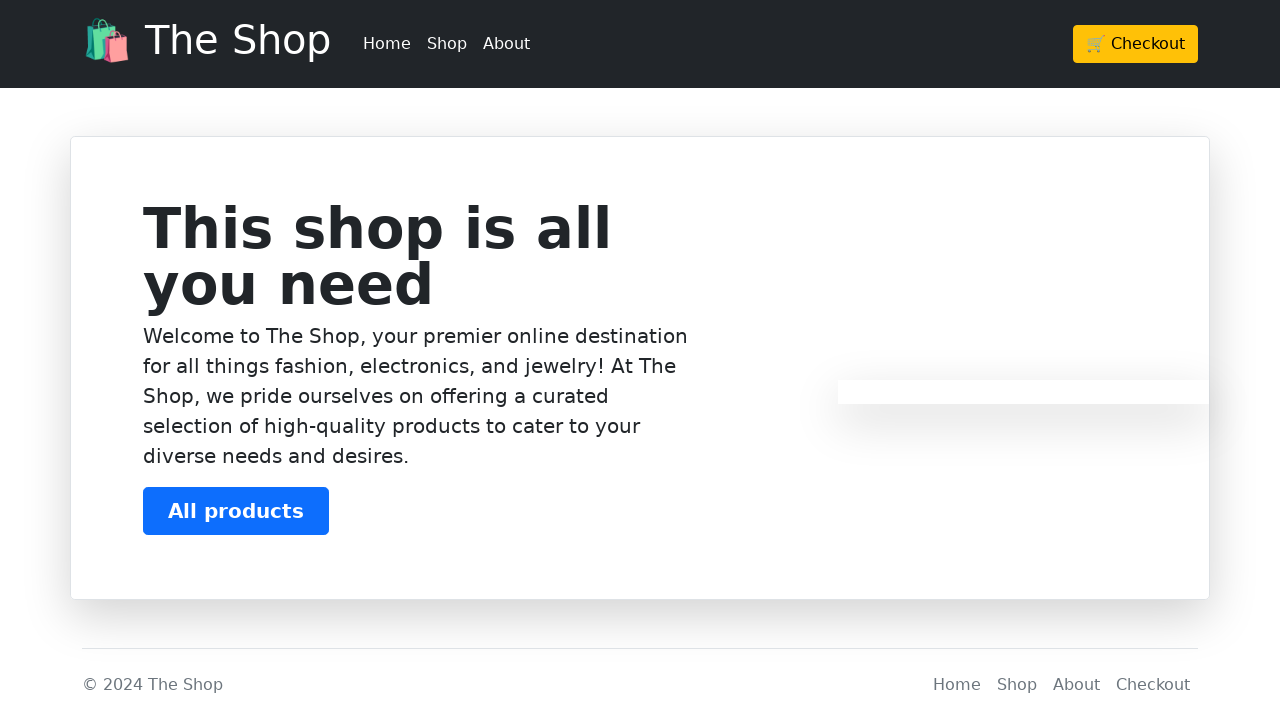

Clicked Shop link in navigation at (447, 44) on header div div ul li:nth-child(2)
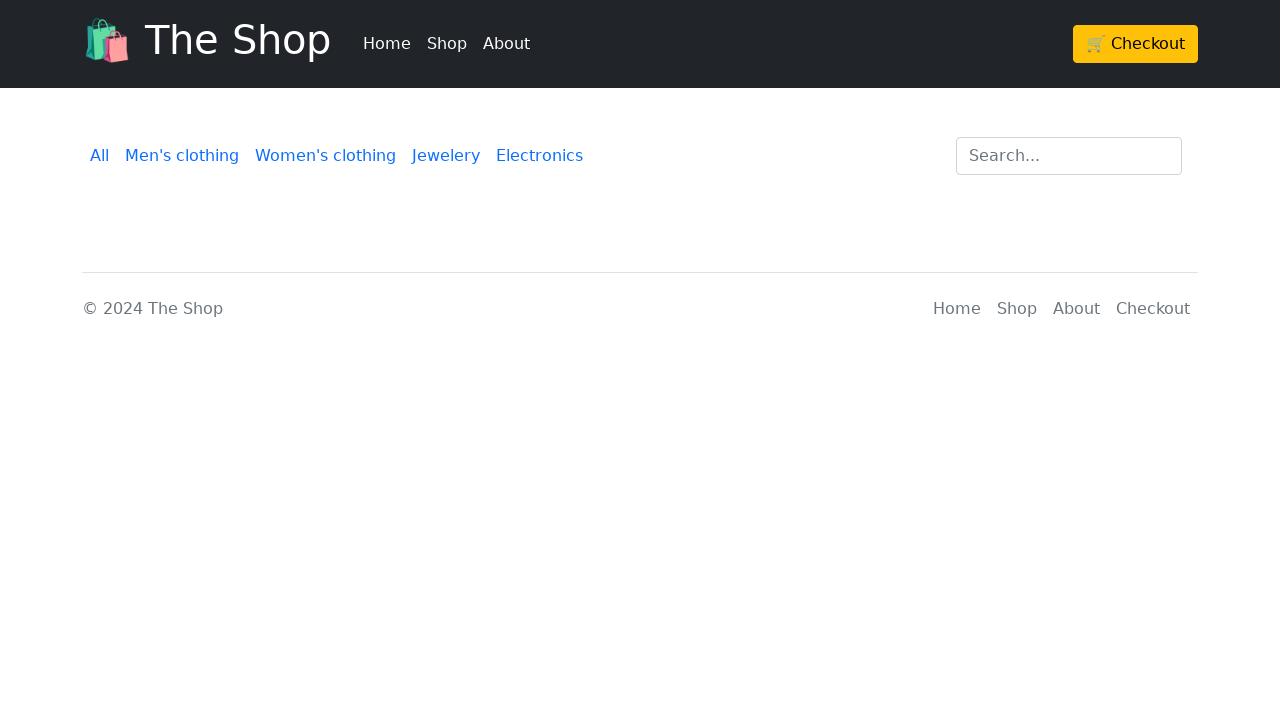

Verified navigation to shop page at /products URL
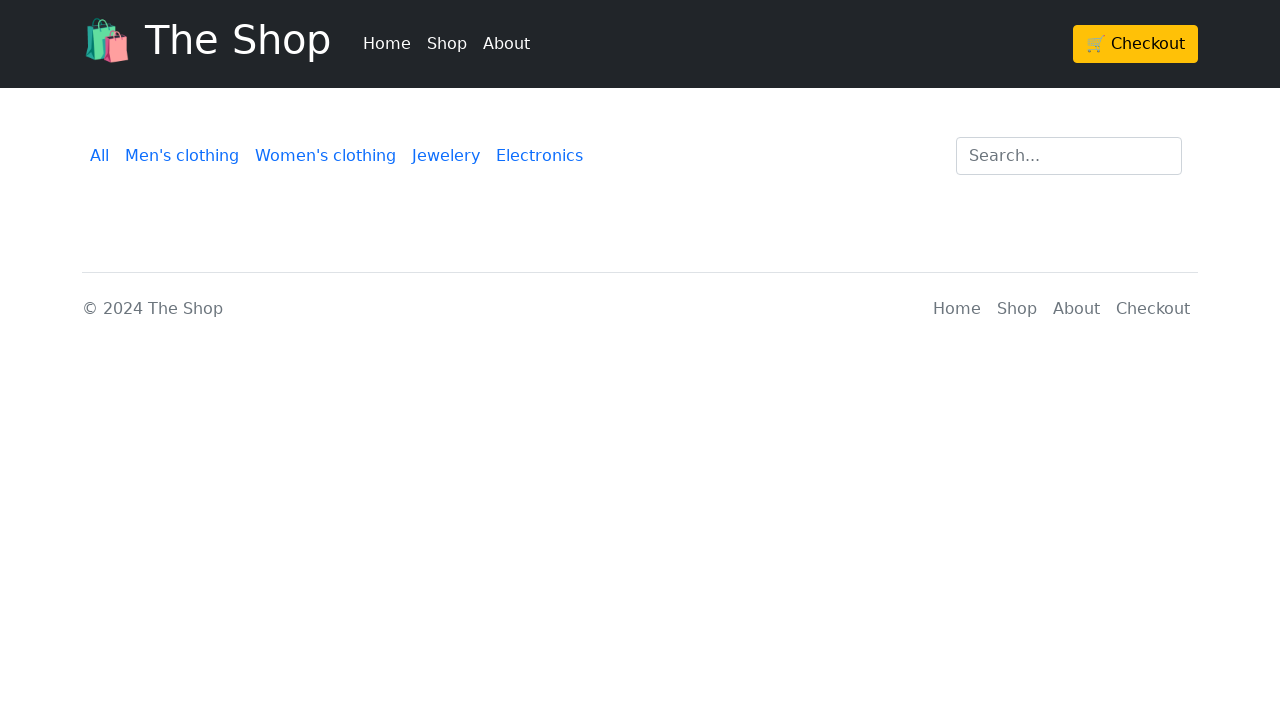

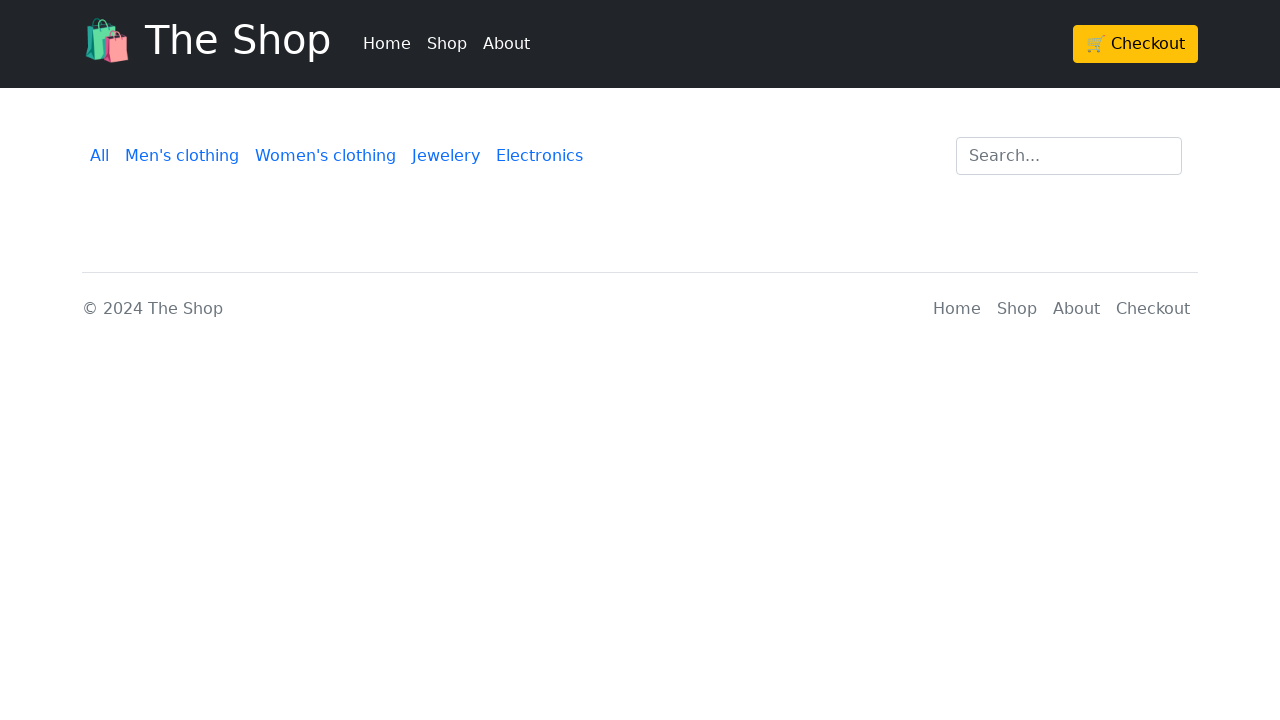